Verifies that CSS and JavaScript assets load correctly by waiting for the page to fully load and checking that the page renders properly.

Starting URL: https://adrianwedd.github.io/orbitr/

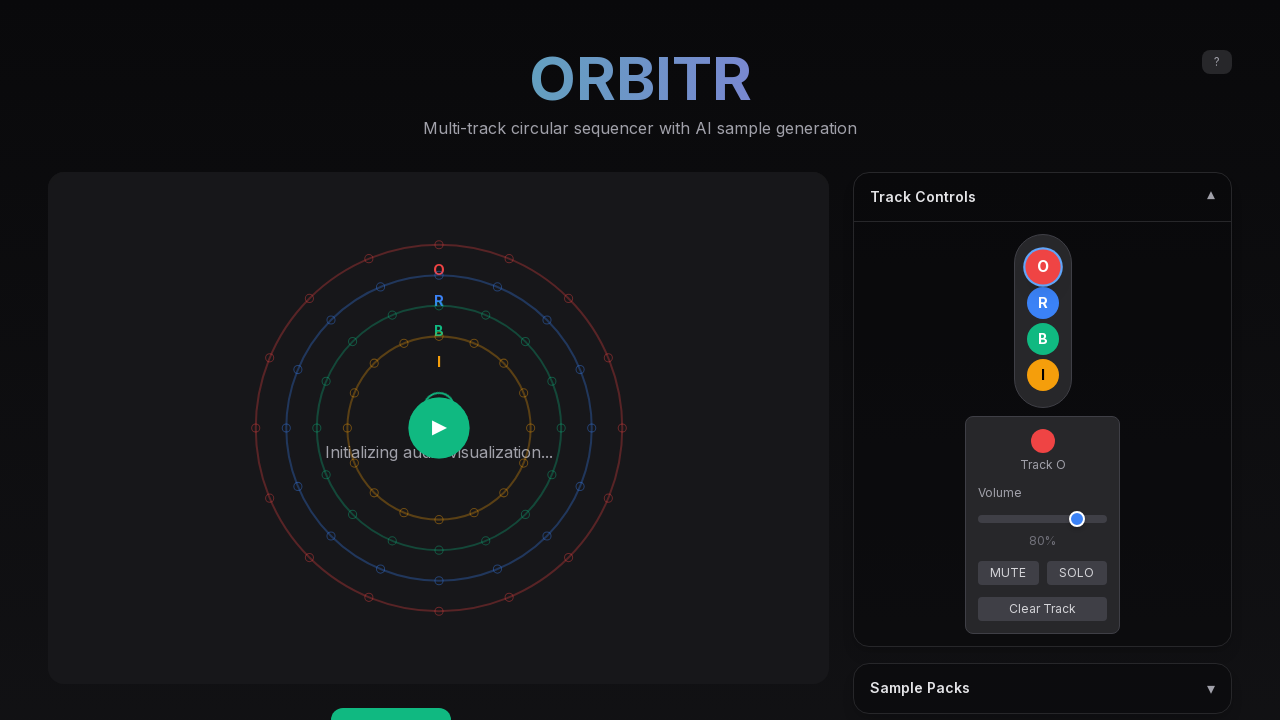

Waited for page to reach network idle state, ensuring all network requests are complete
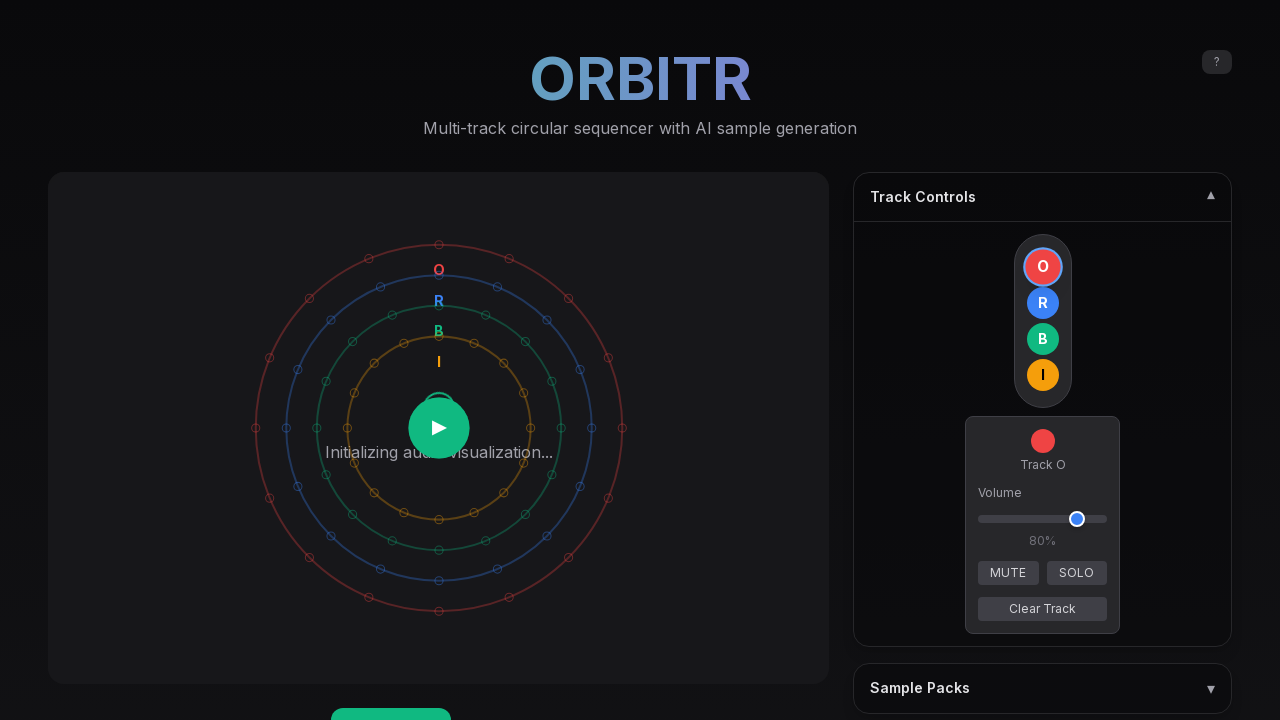

Waited 2 seconds for all CSS and JavaScript assets to fully load and render
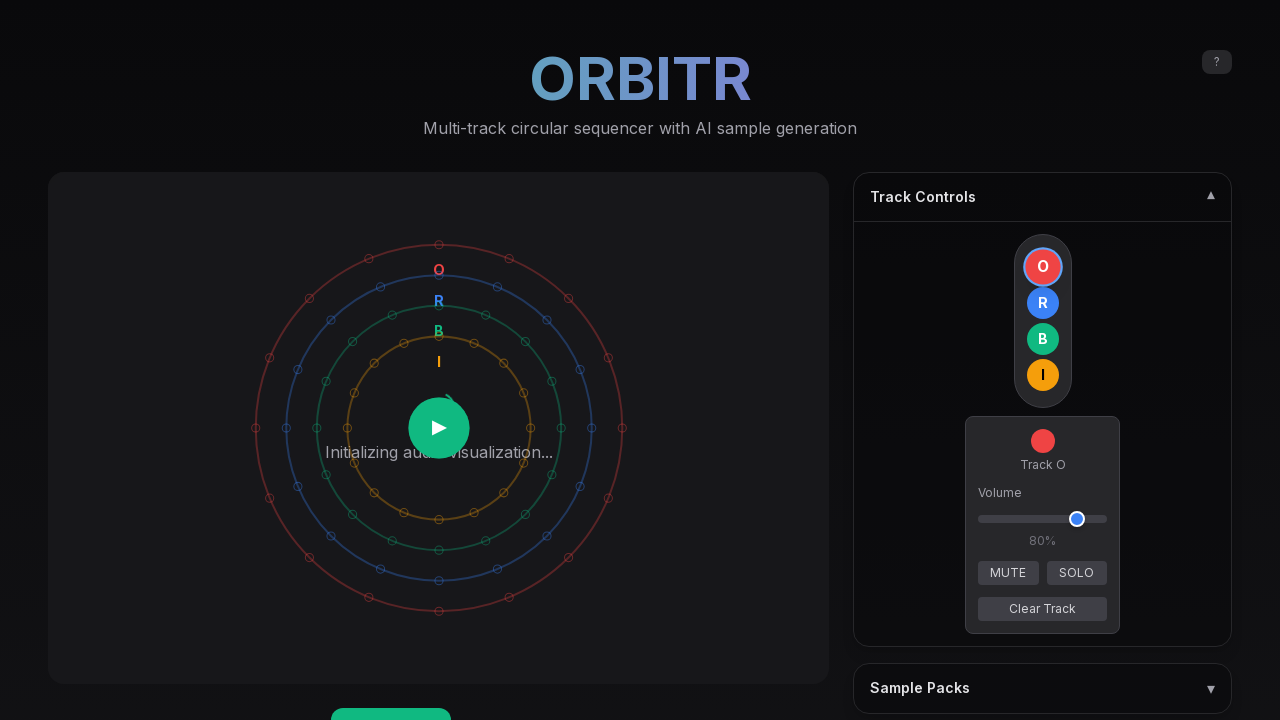

Verified main SVG content element is present, confirming page rendered correctly
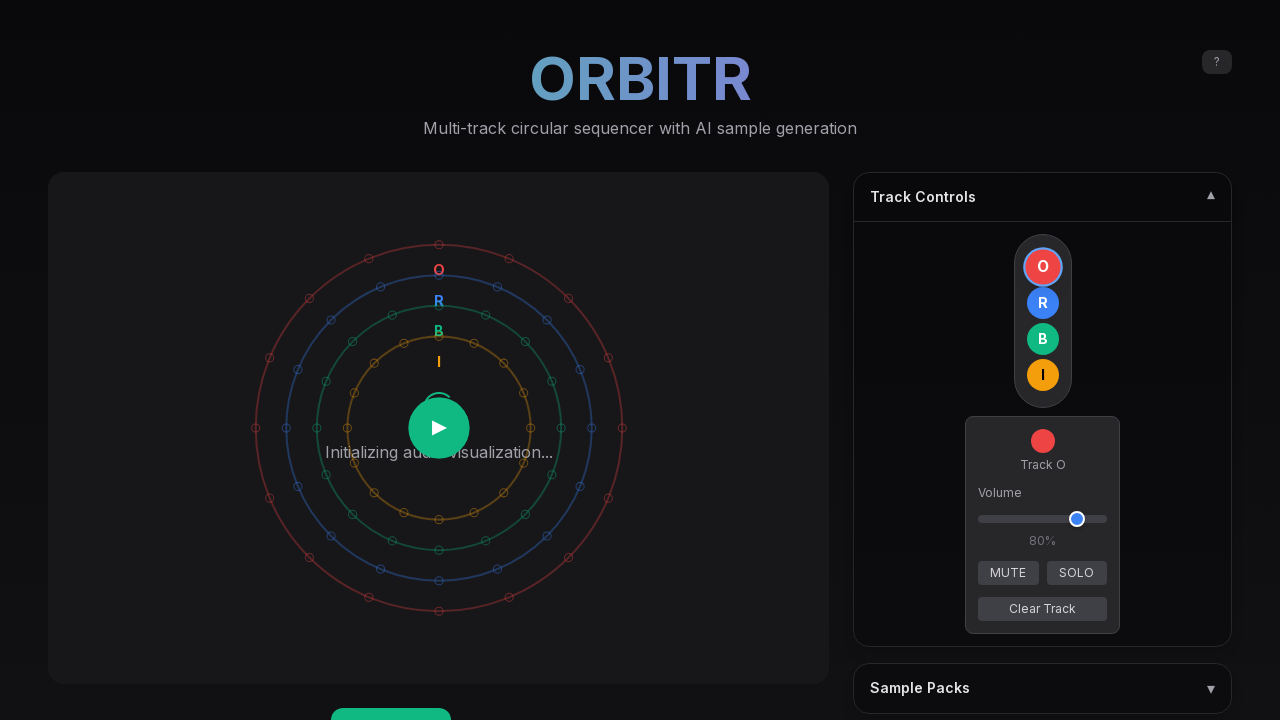

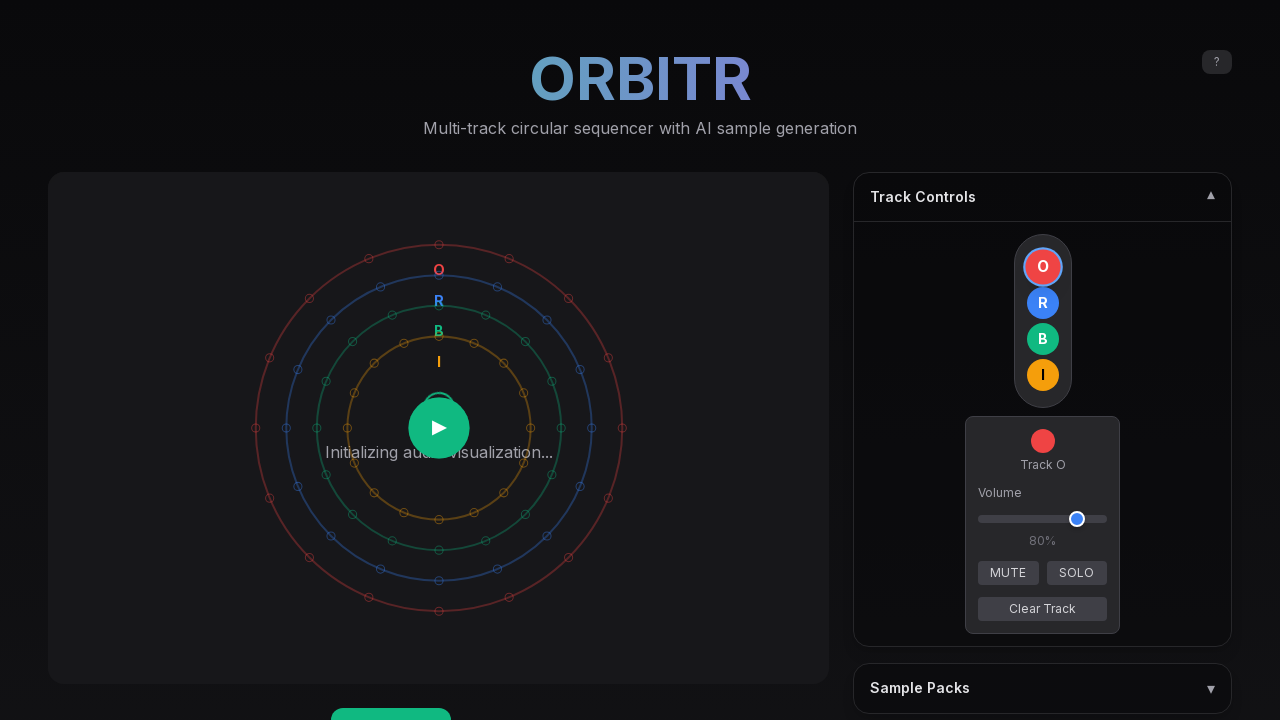